Navigates to Infolibre homepage and verifies that headline elements are present on the page

Starting URL: https://www.infolibre.es/

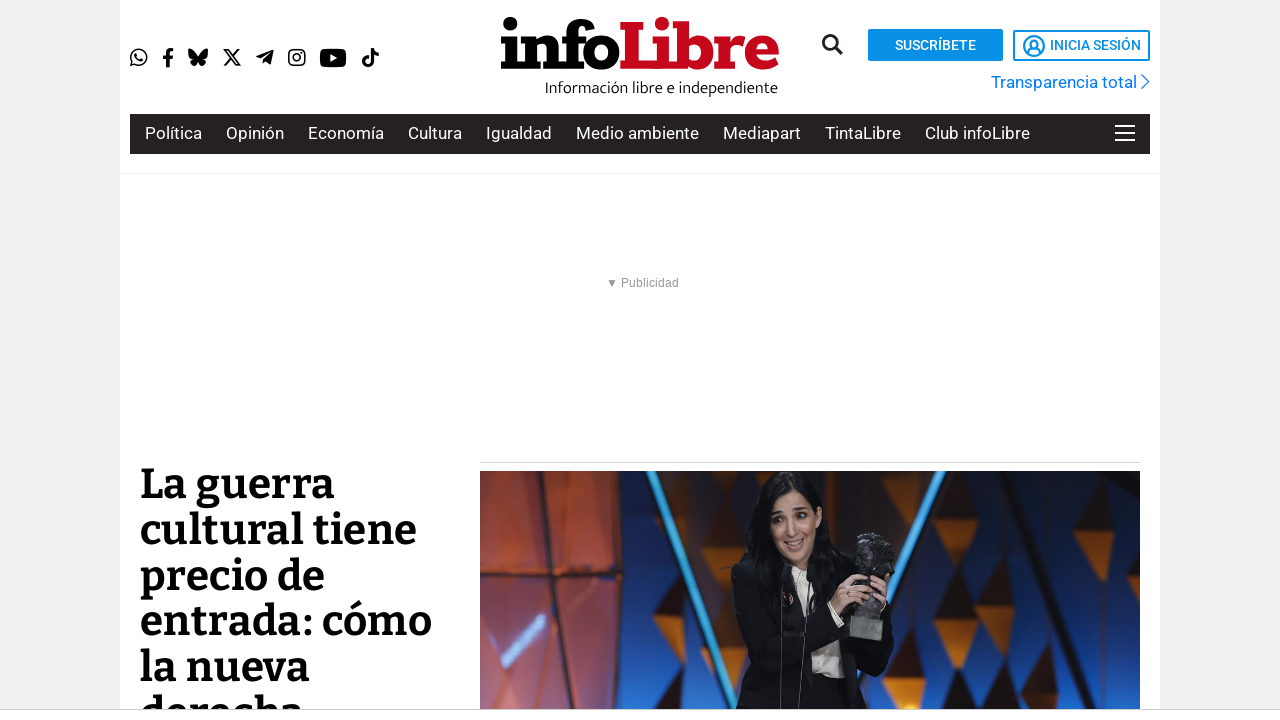

Navigated to Infolibre homepage
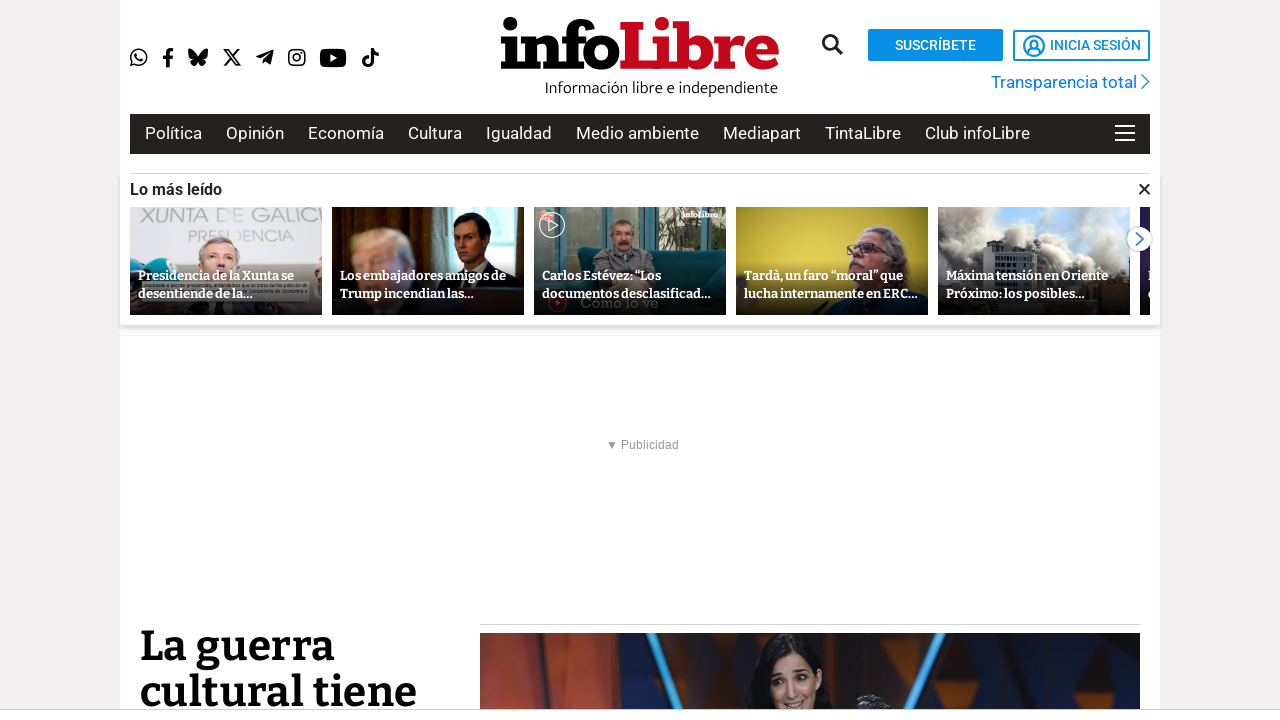

Headline elements (h2.bold a) loaded on the page
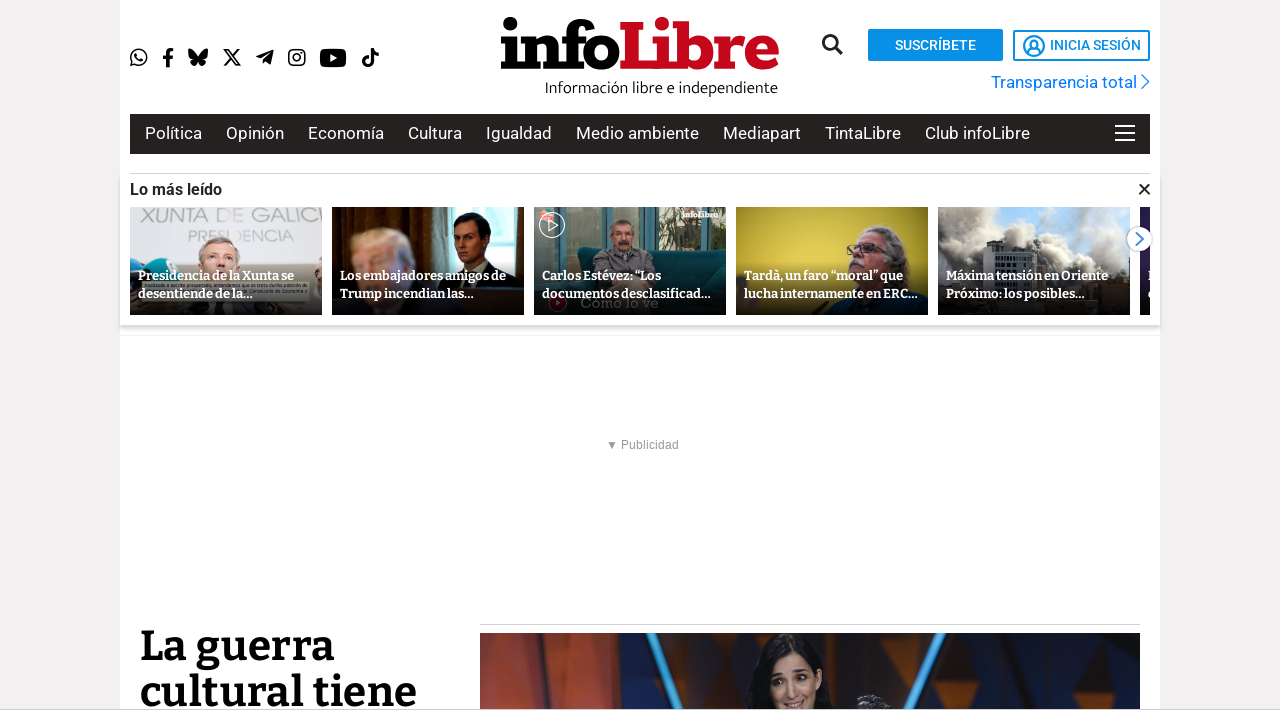

Found 8 headline elements on the page
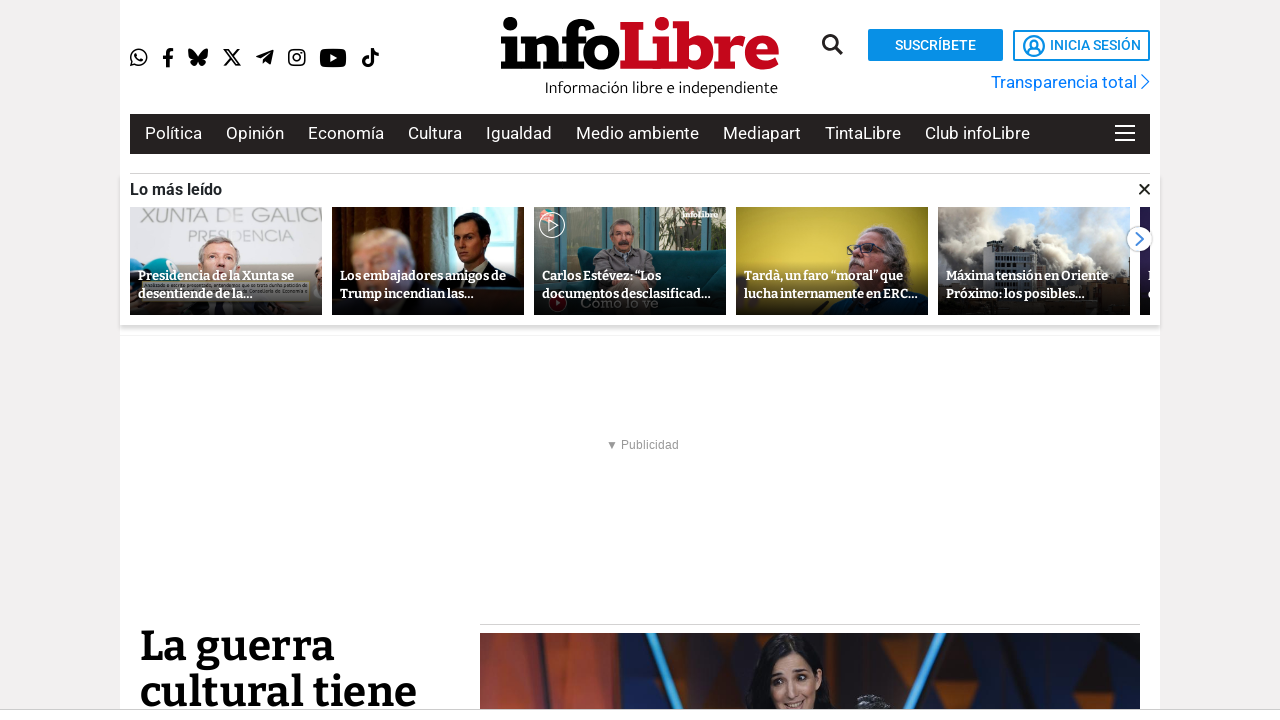

Verified that headline elements are present on the page
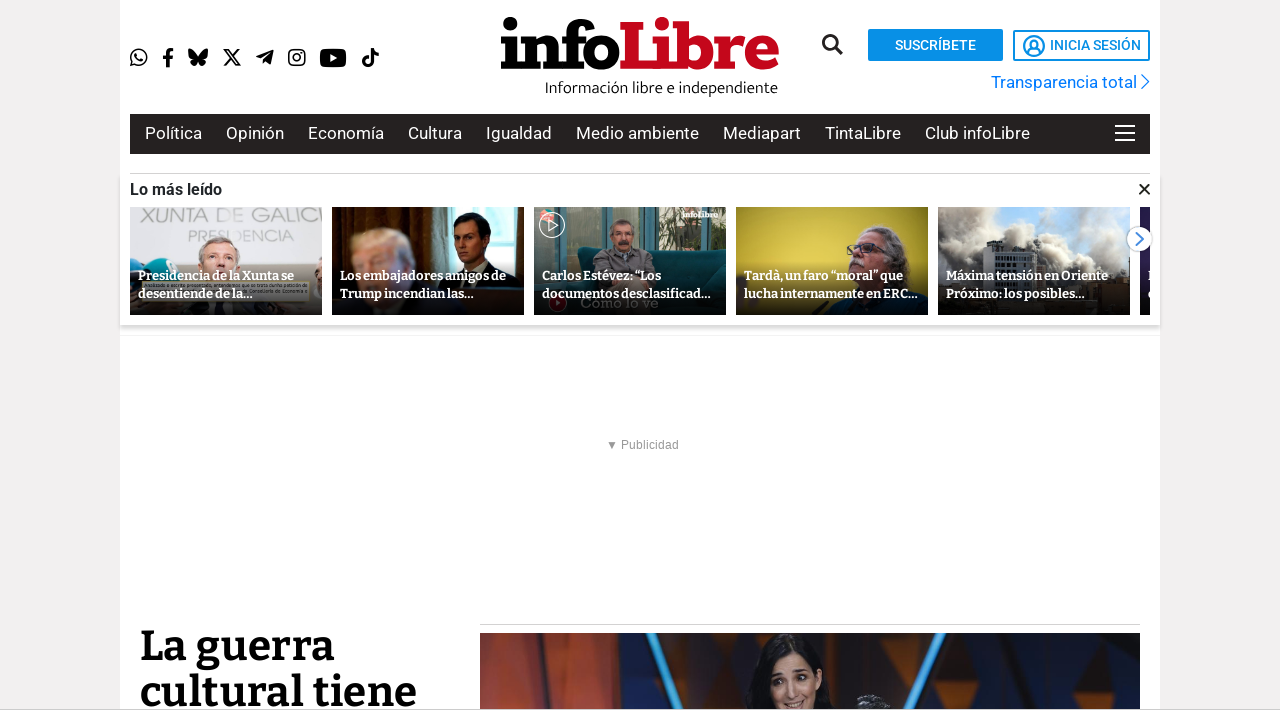

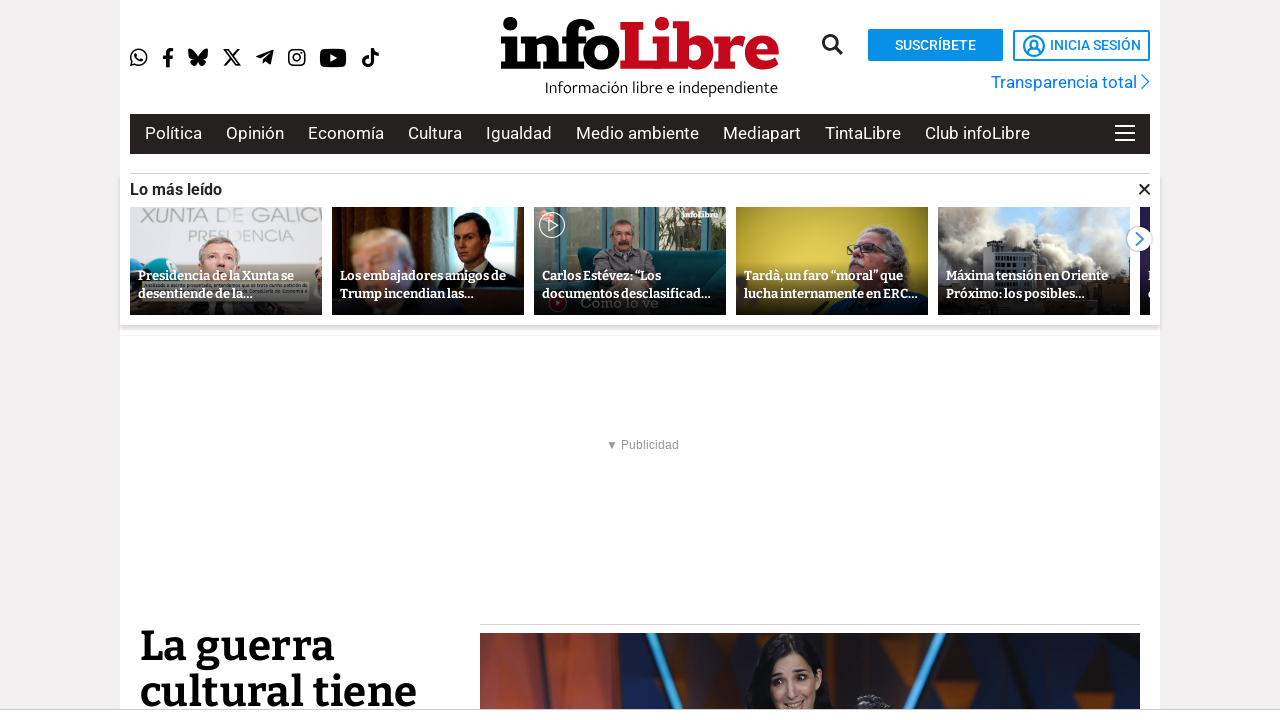